Navigates to OrangeHRM free trial page and verifies that specific country options are available in the Country dropdown

Starting URL: https://orangehrm.com/en/30-day-free-trial

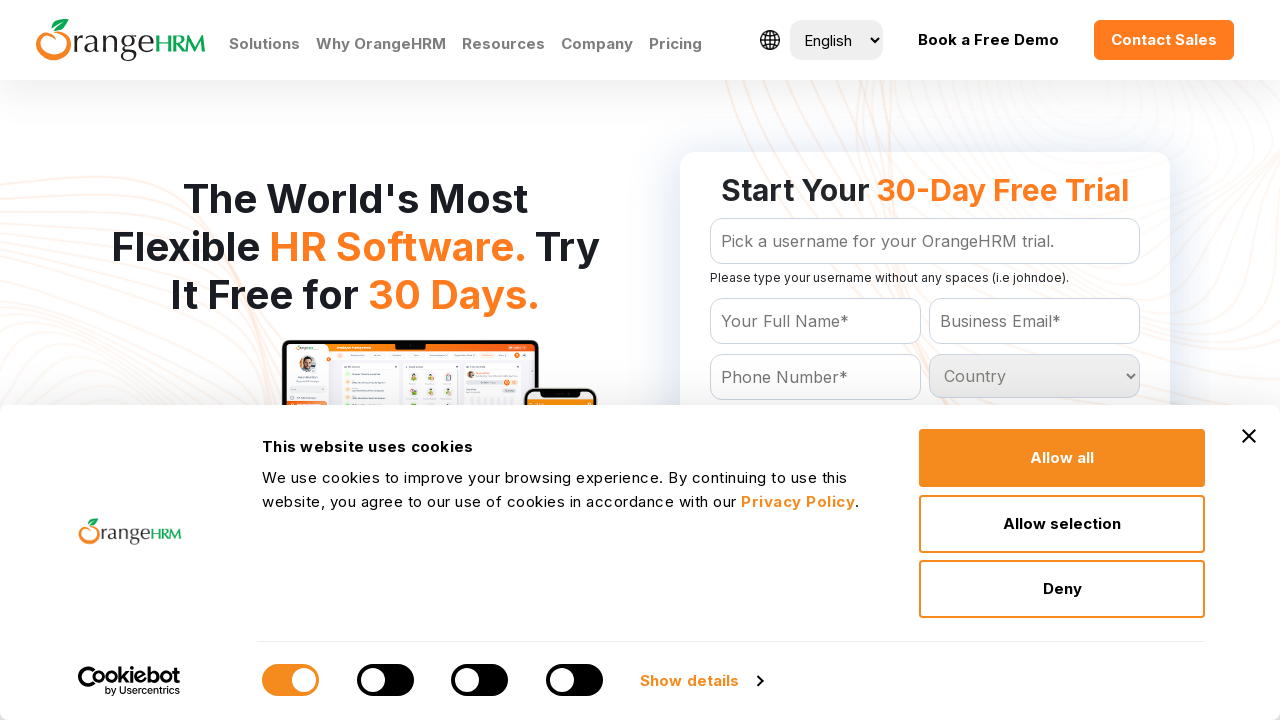

Located the Country dropdown element
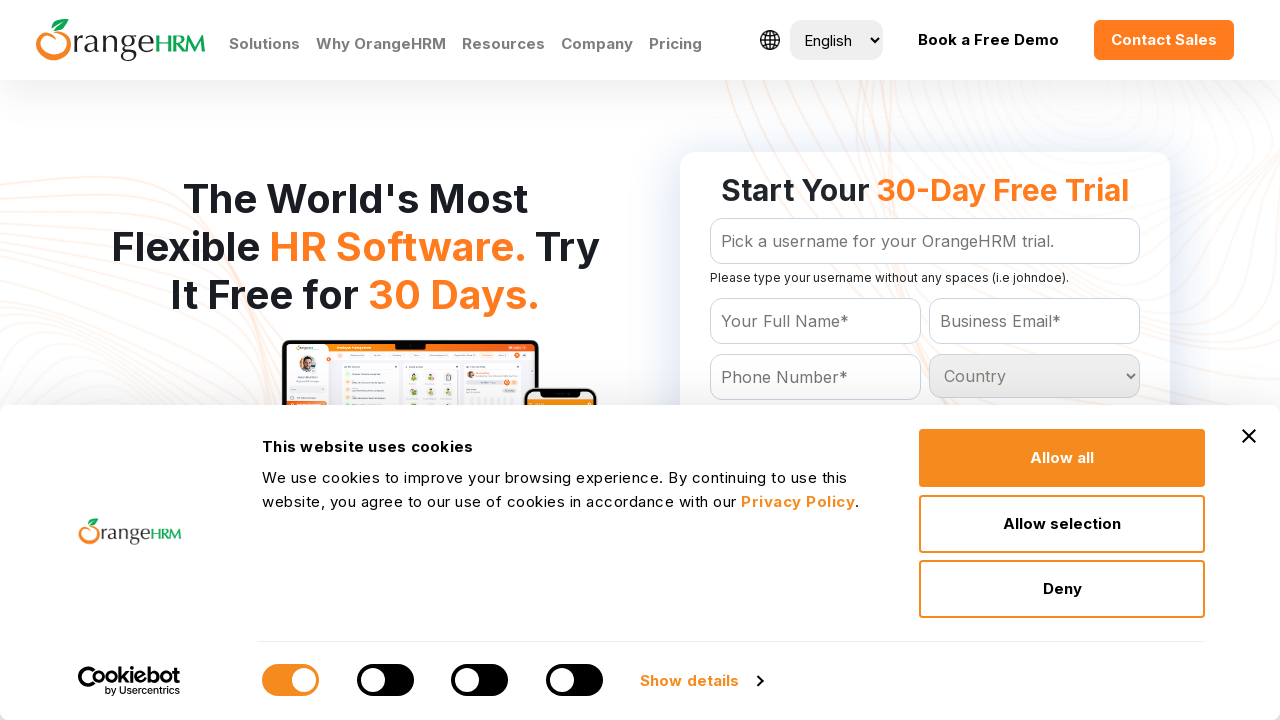

Retrieved all text contents from Country dropdown options
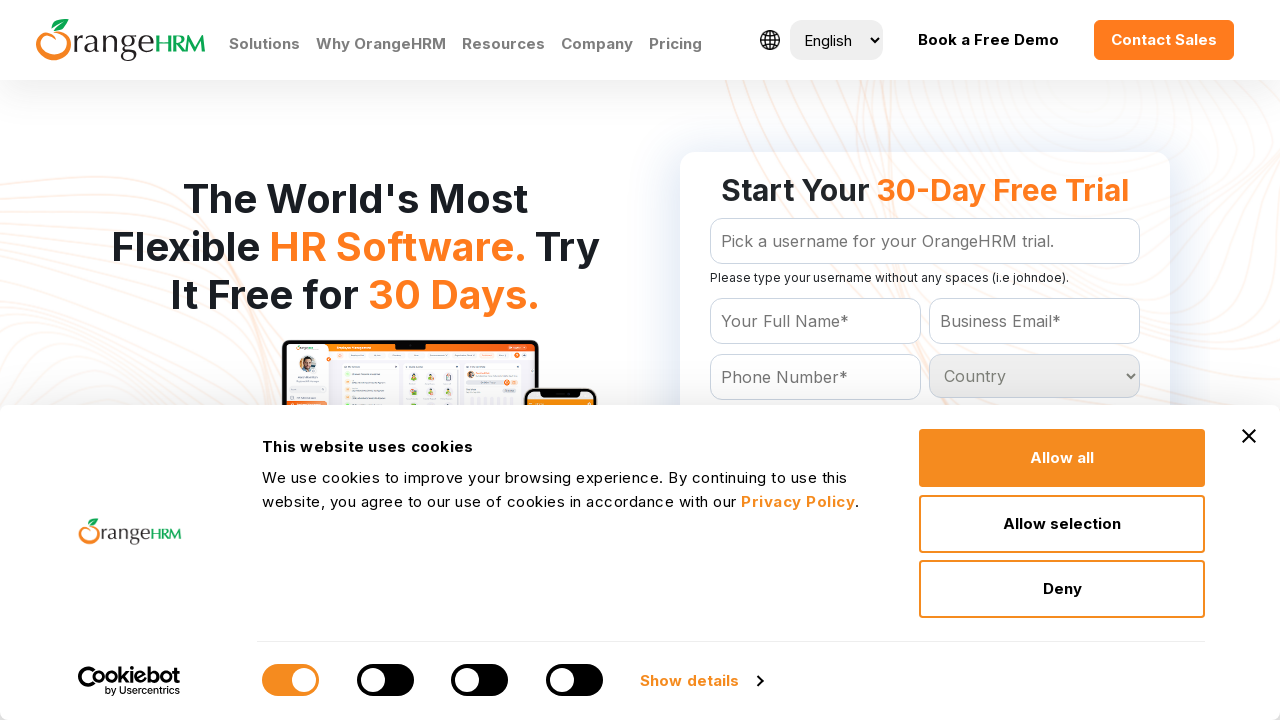

Counted 233 options in the Country dropdown
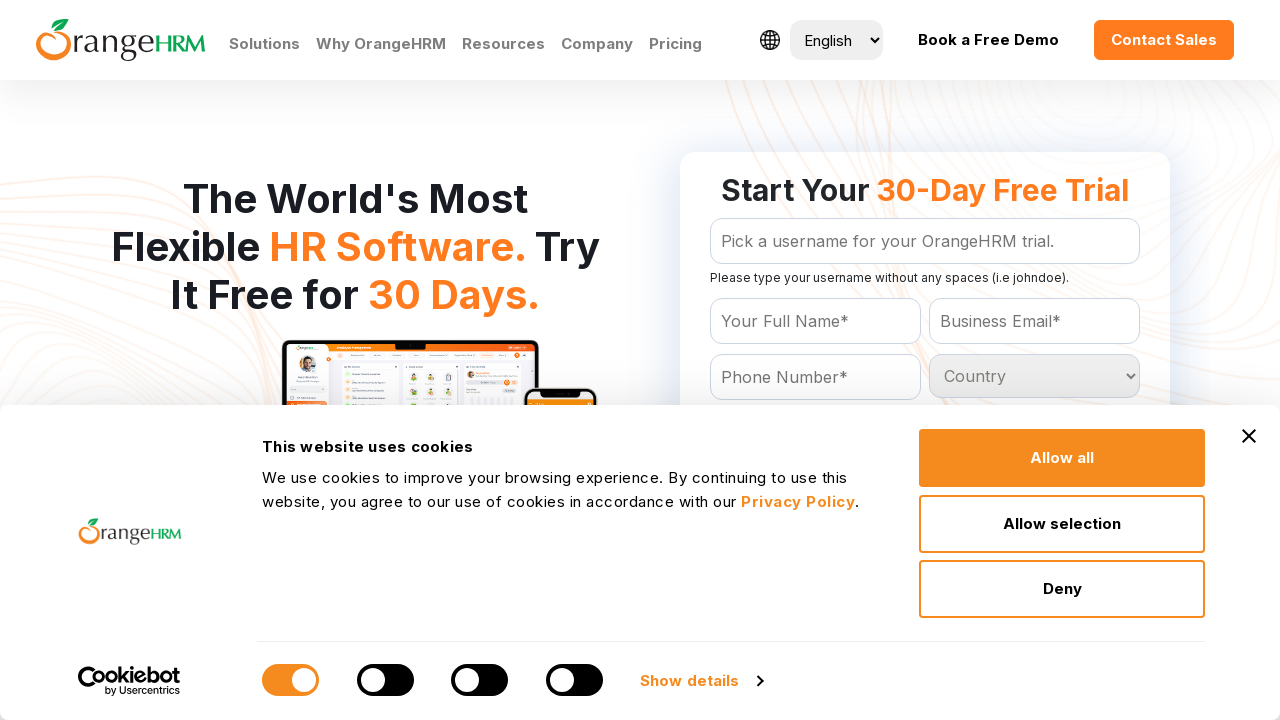

Printed all Country dropdown option texts
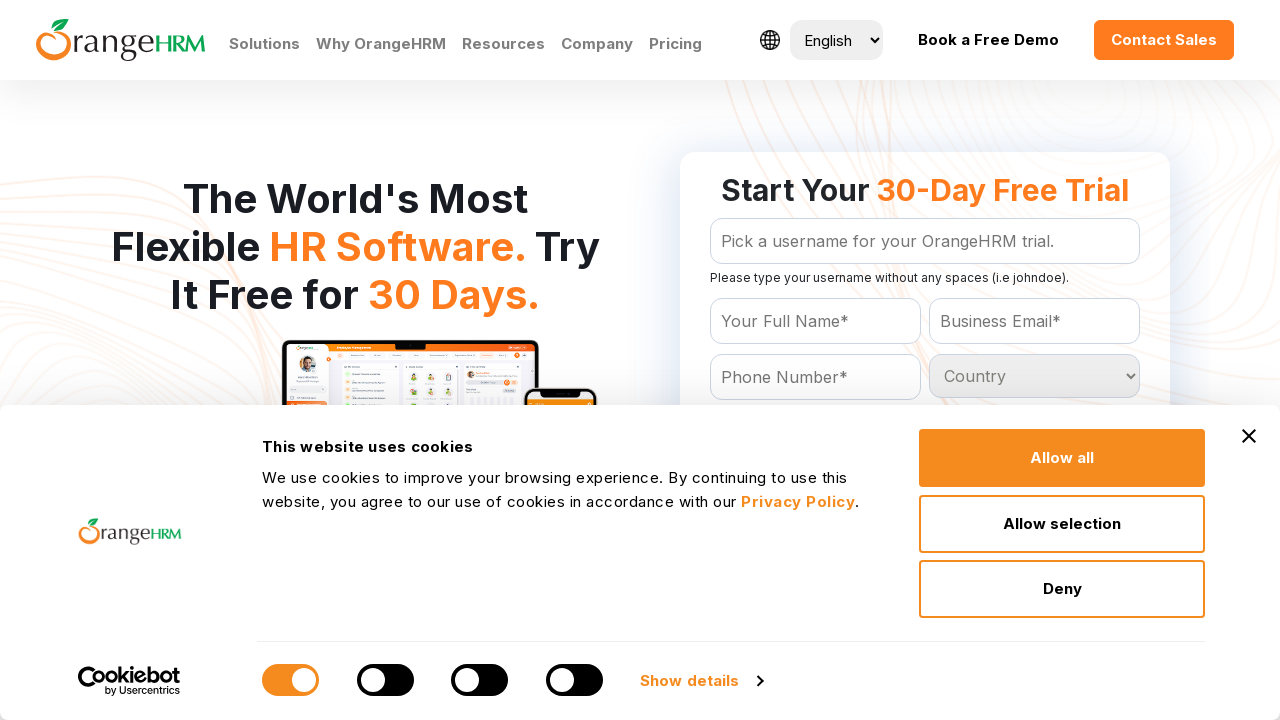

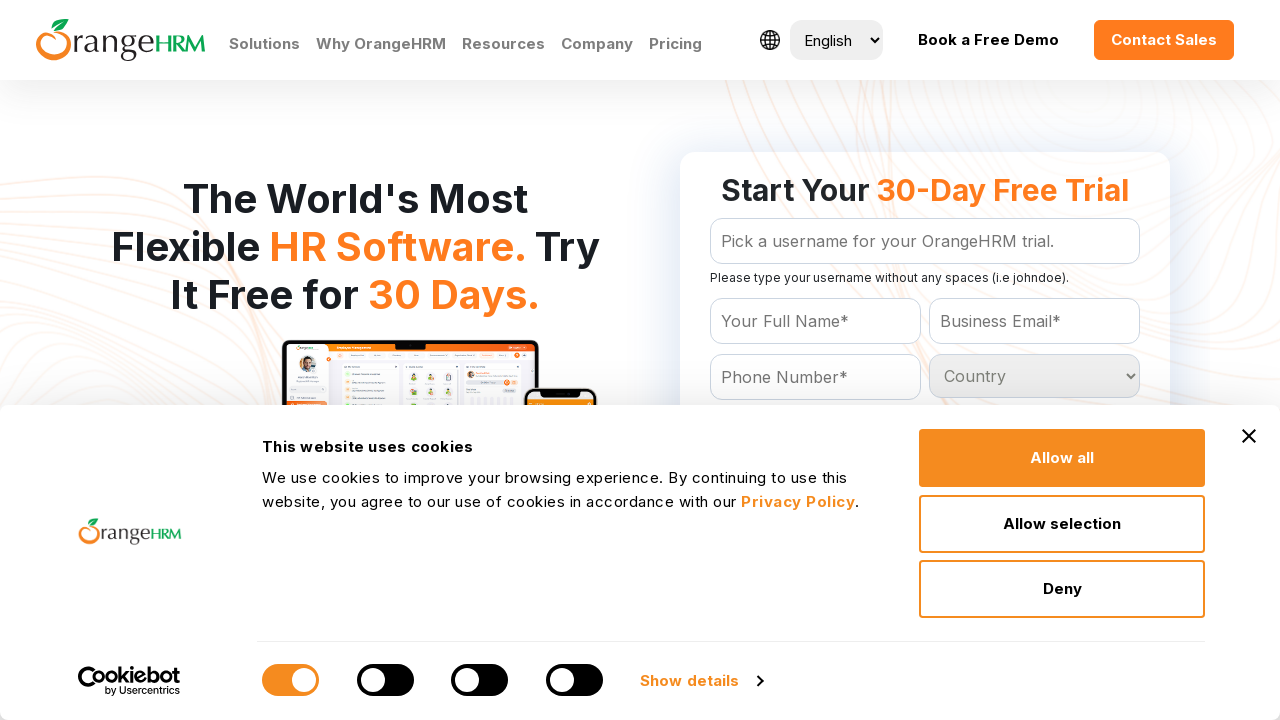